Tests tooltip functionality by clicking and holding on a button element to trigger the tooltip display, then verifies the tooltip content appears.

Starting URL: https://demoqa.com/tool-tips/

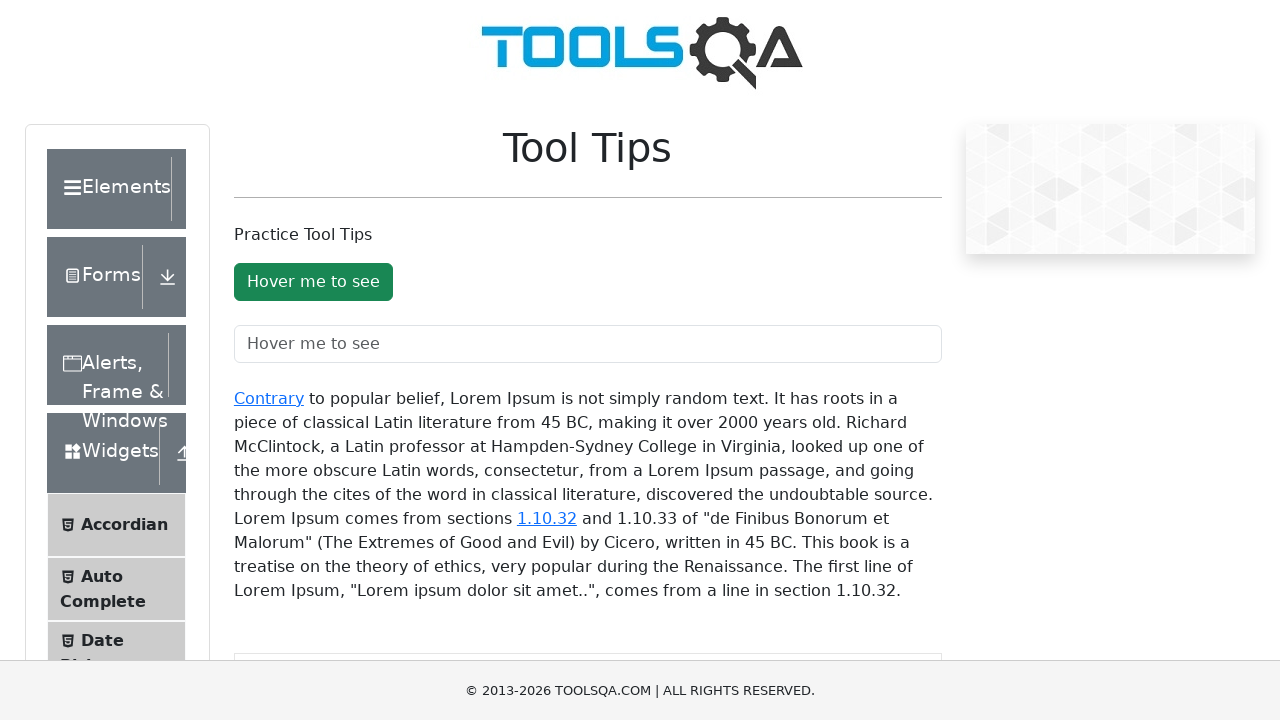

Hovered over tooltip button to trigger tooltip display at (313, 282) on #toolTipButton
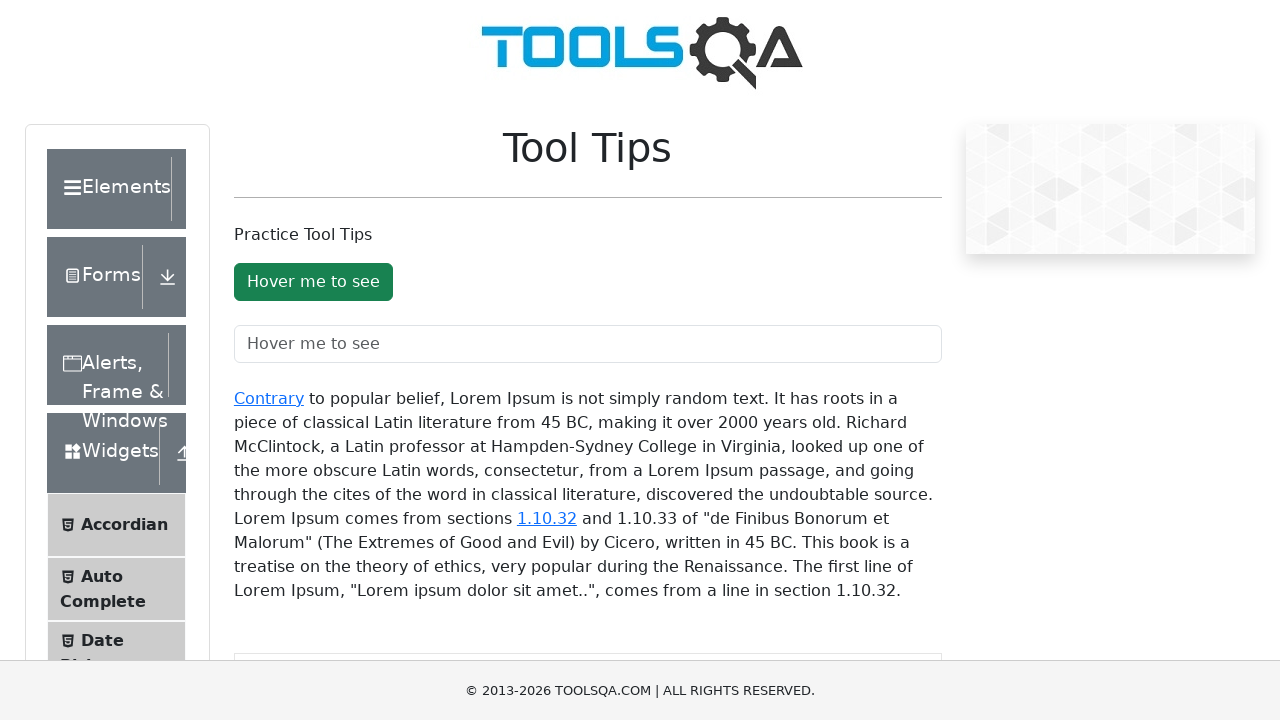

Tooltip content became visible
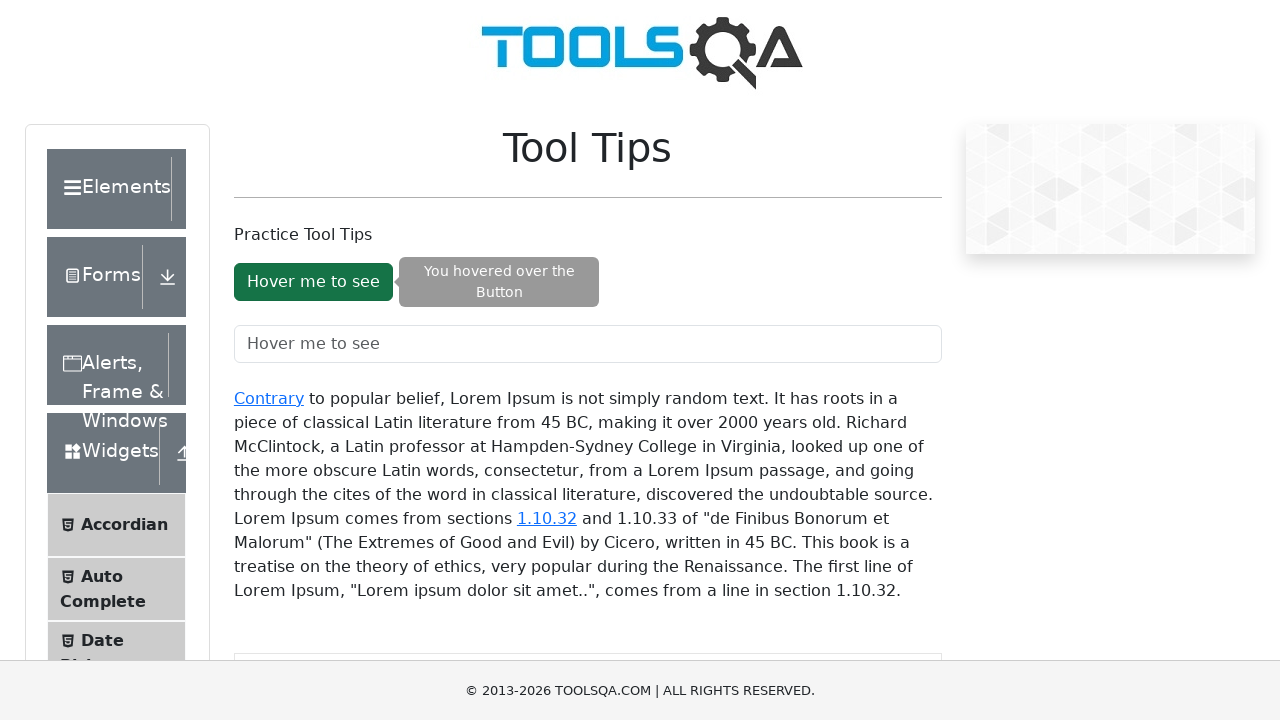

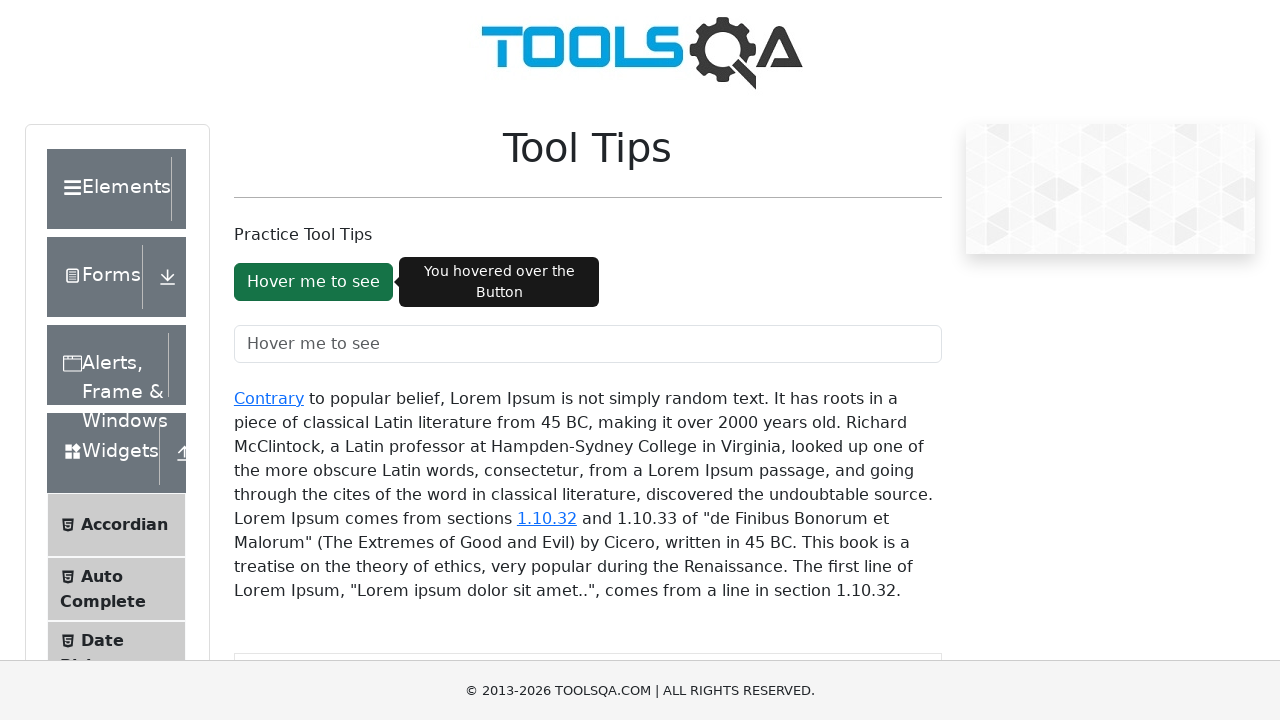